Interacts with a web table by selecting checkboxes for specific users and extracting user data from table rows

Starting URL: https://selectorshub.com/xpath-practice-page/

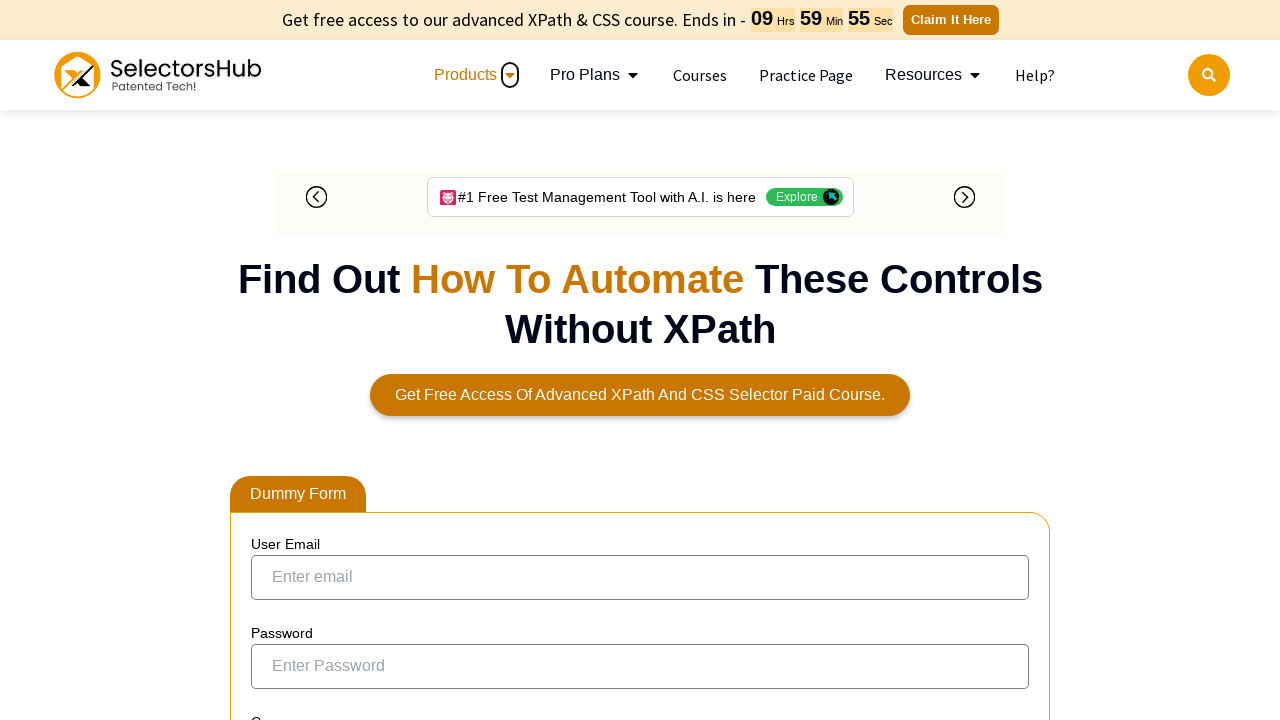

Waited 3 seconds for table to load
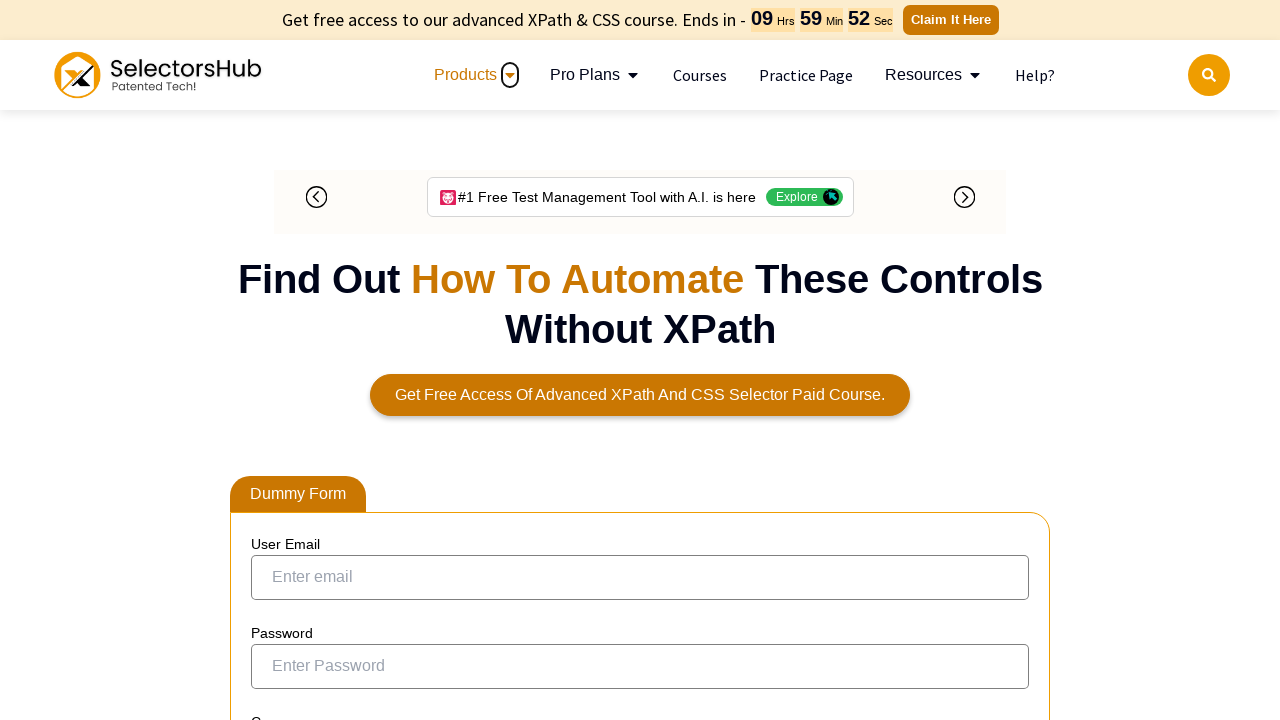

Clicked checkbox for Joe.Root user (first click) at (274, 353) on xpath=//a[text()='Joe.Root']/ancestor::tr//input[@type='checkbox']
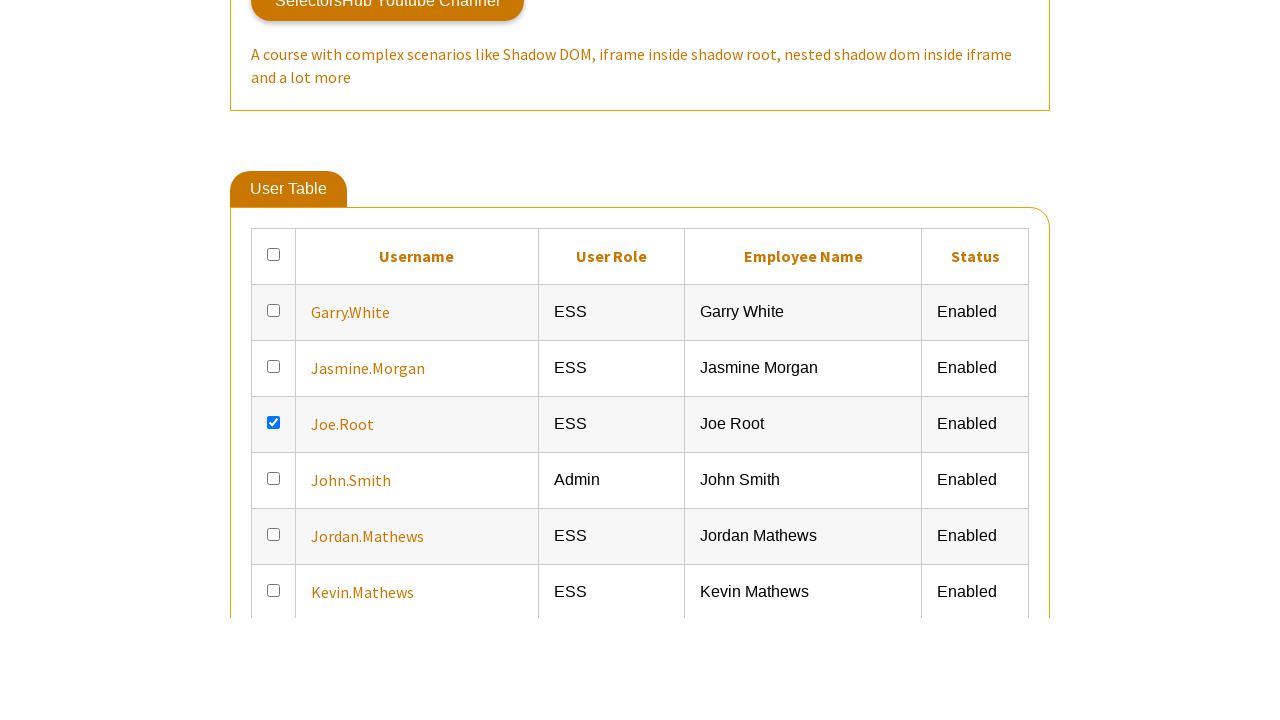

Clicked checkbox for Joe.Root user (second click to toggle) at (274, 714) on xpath=//a[text()='Joe.Root']/ancestor::tr//input[@type='checkbox']
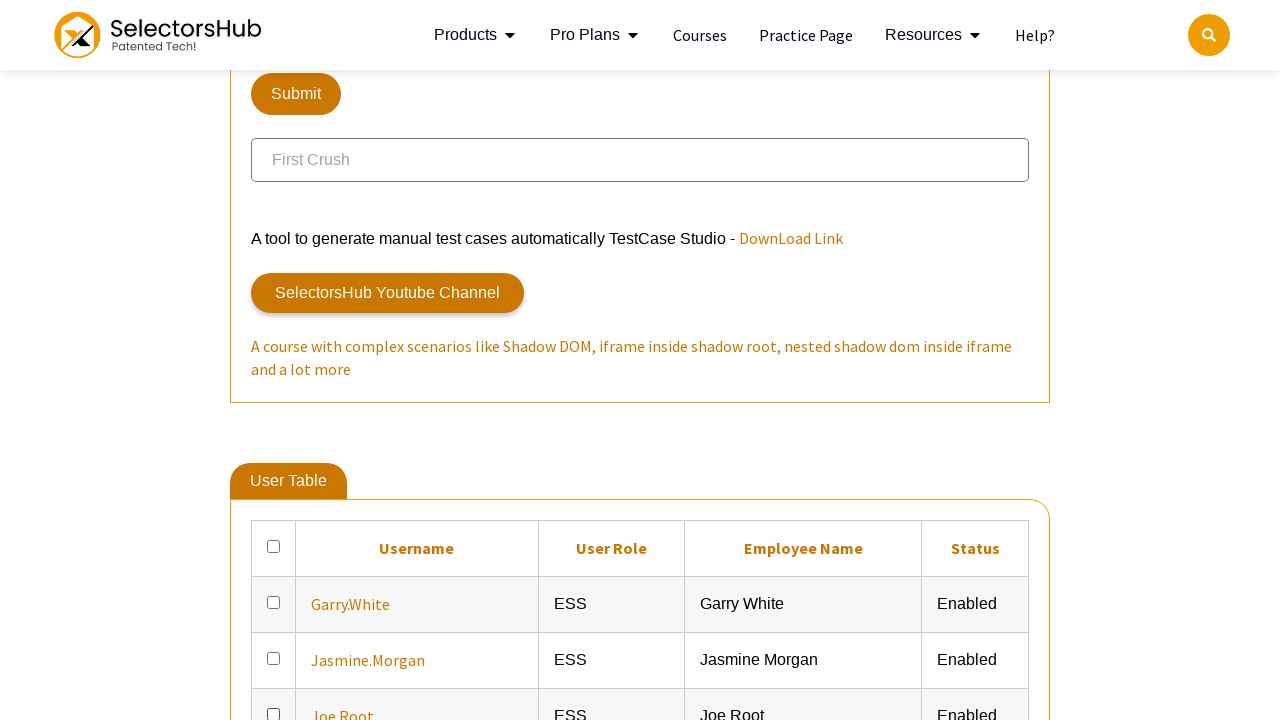

Verified Joe.Root user data is present in table
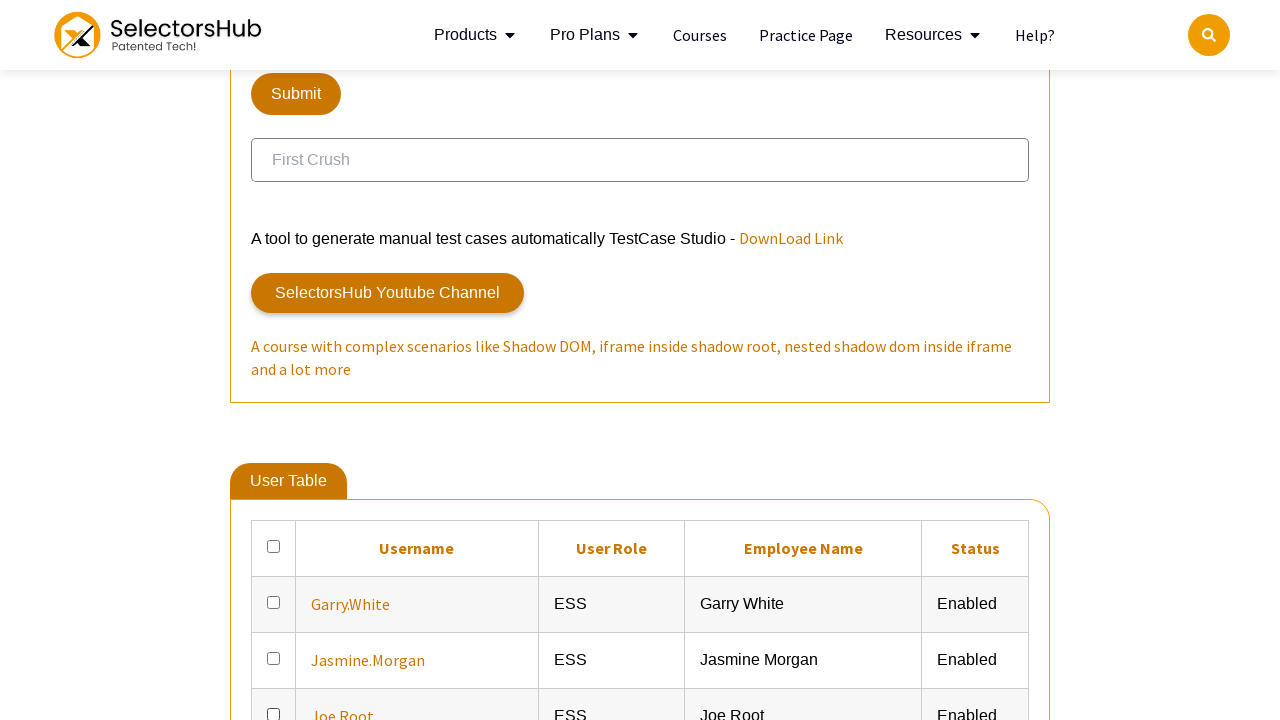

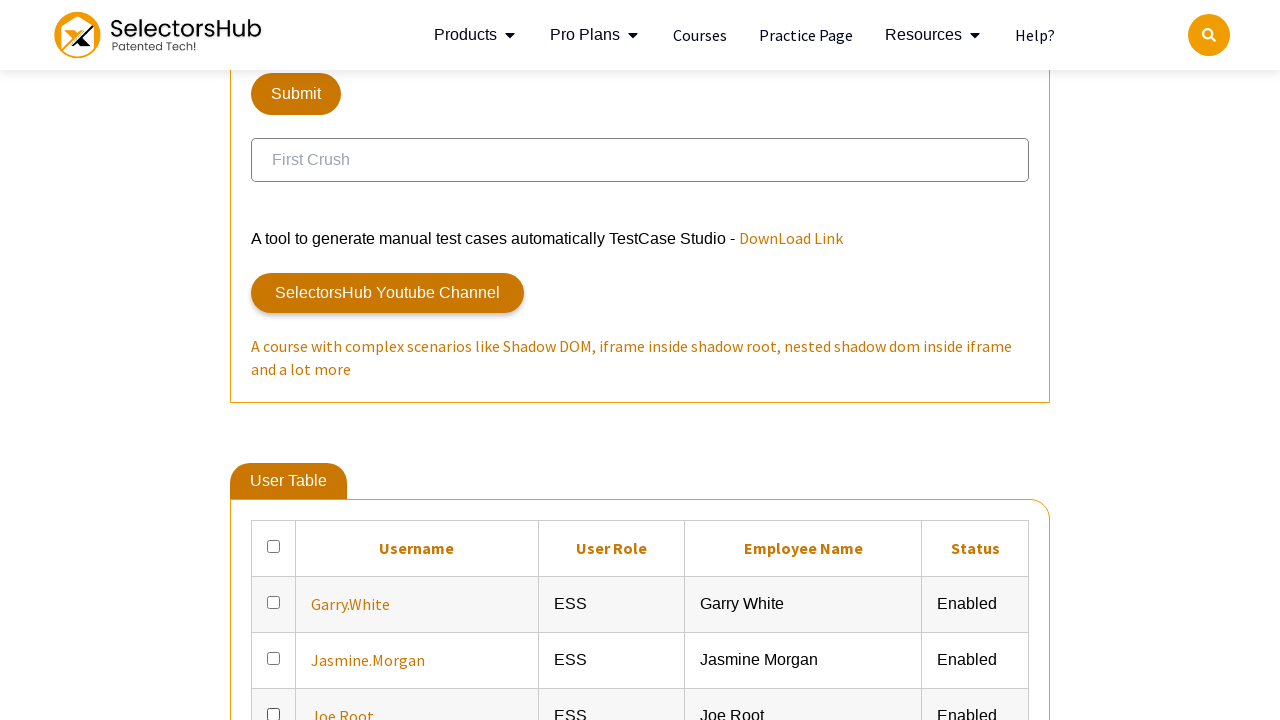